Tests checkbox functionality by verifying default selection states, then clicking checkbox #1 to select it and checkbox #2 to deselect it, and verifying the final states.

Starting URL: https://practice.cydeo.com/checkboxes

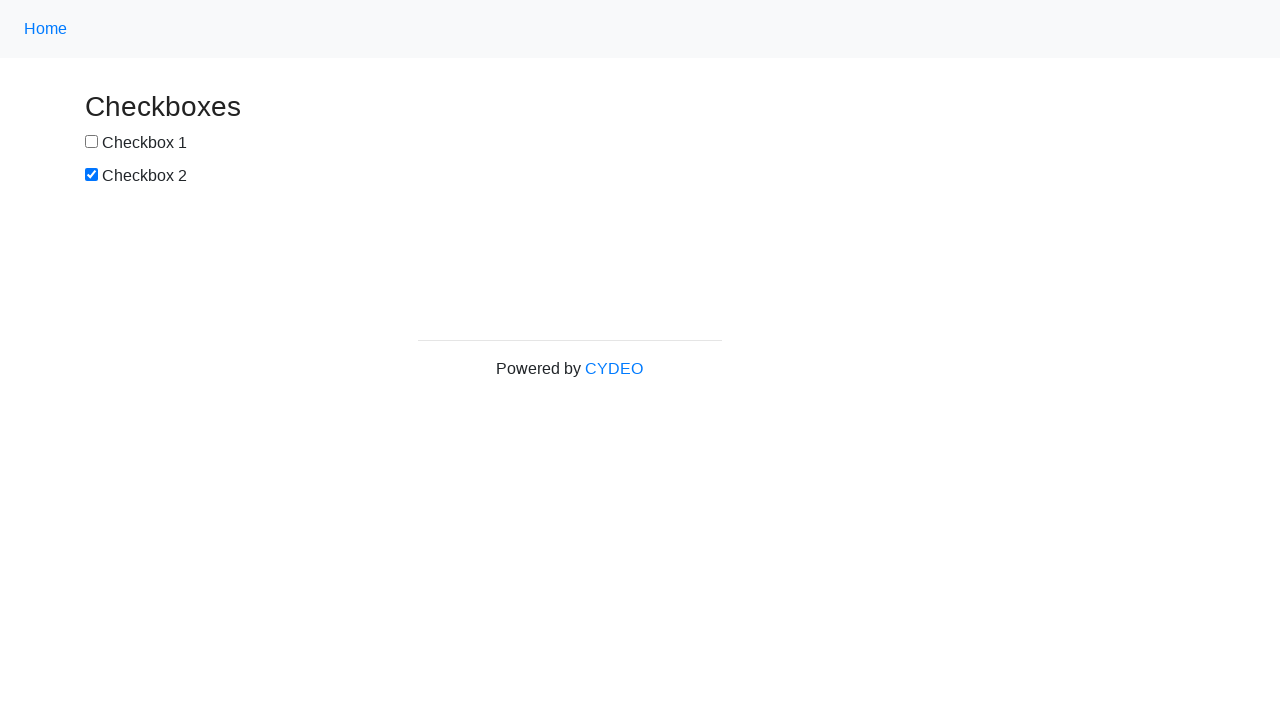

Located checkbox #1 element
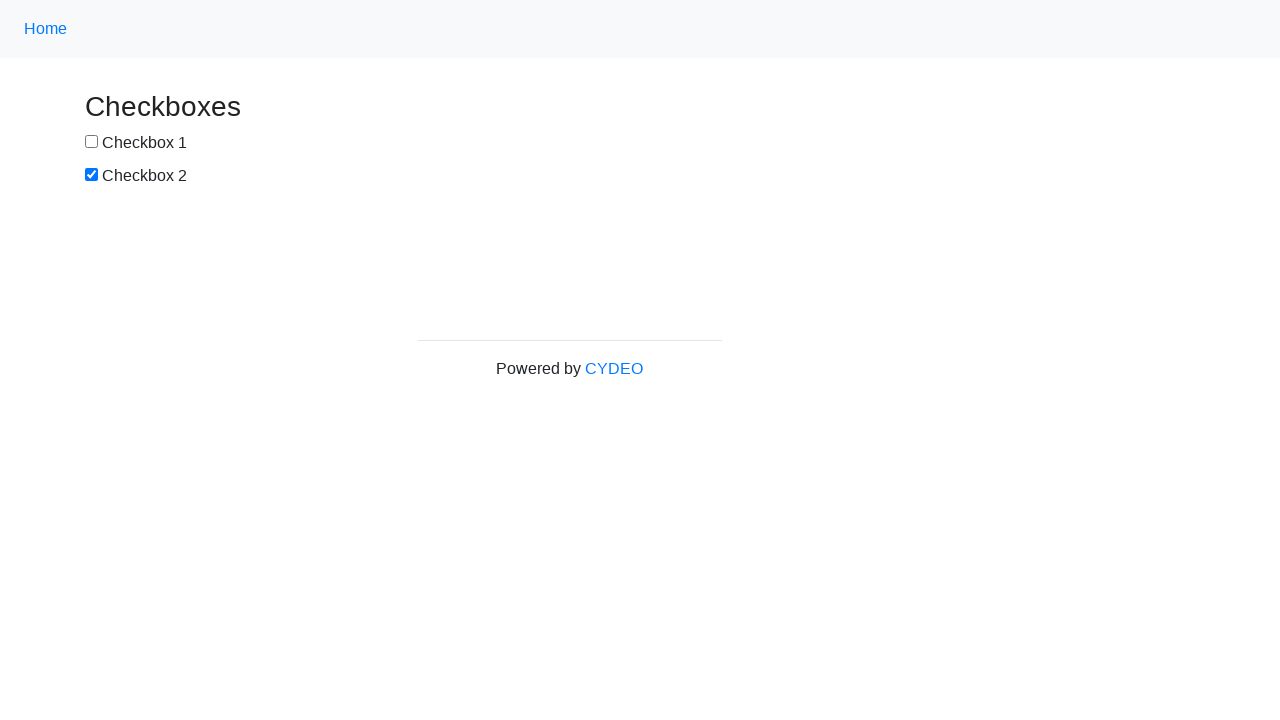

Located checkbox #2 element
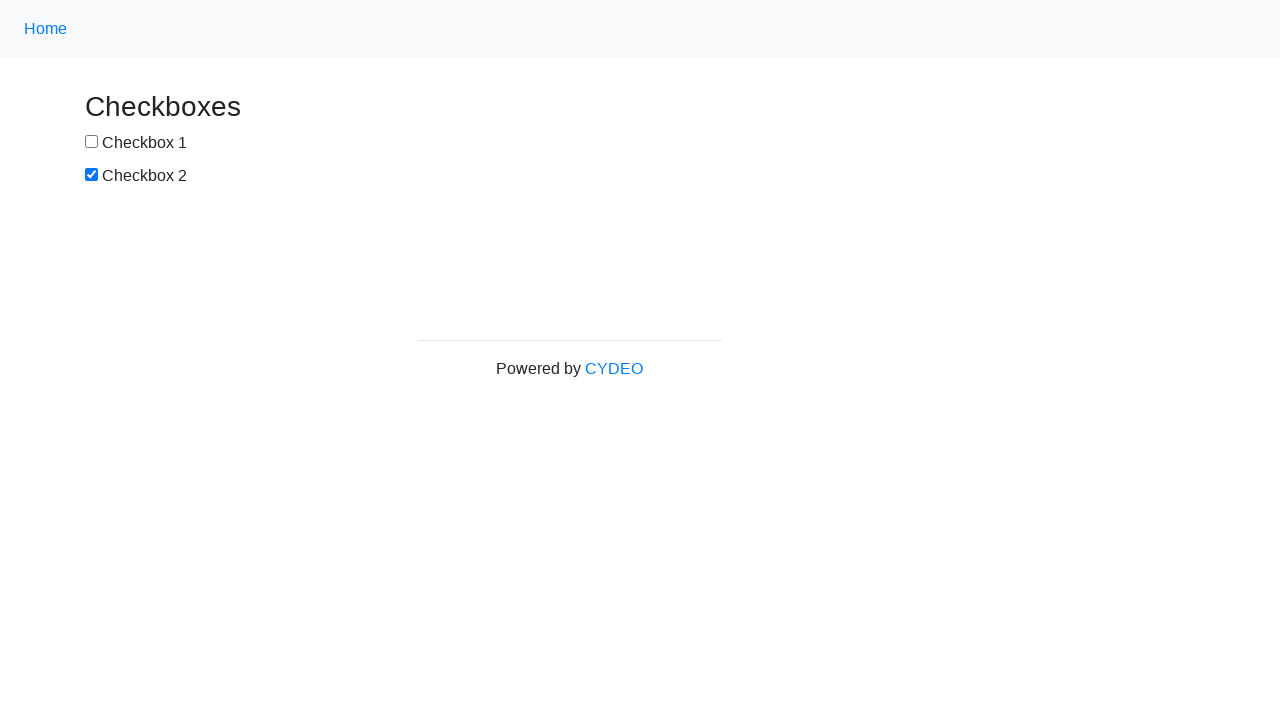

Verified checkbox #1 is not selected by default
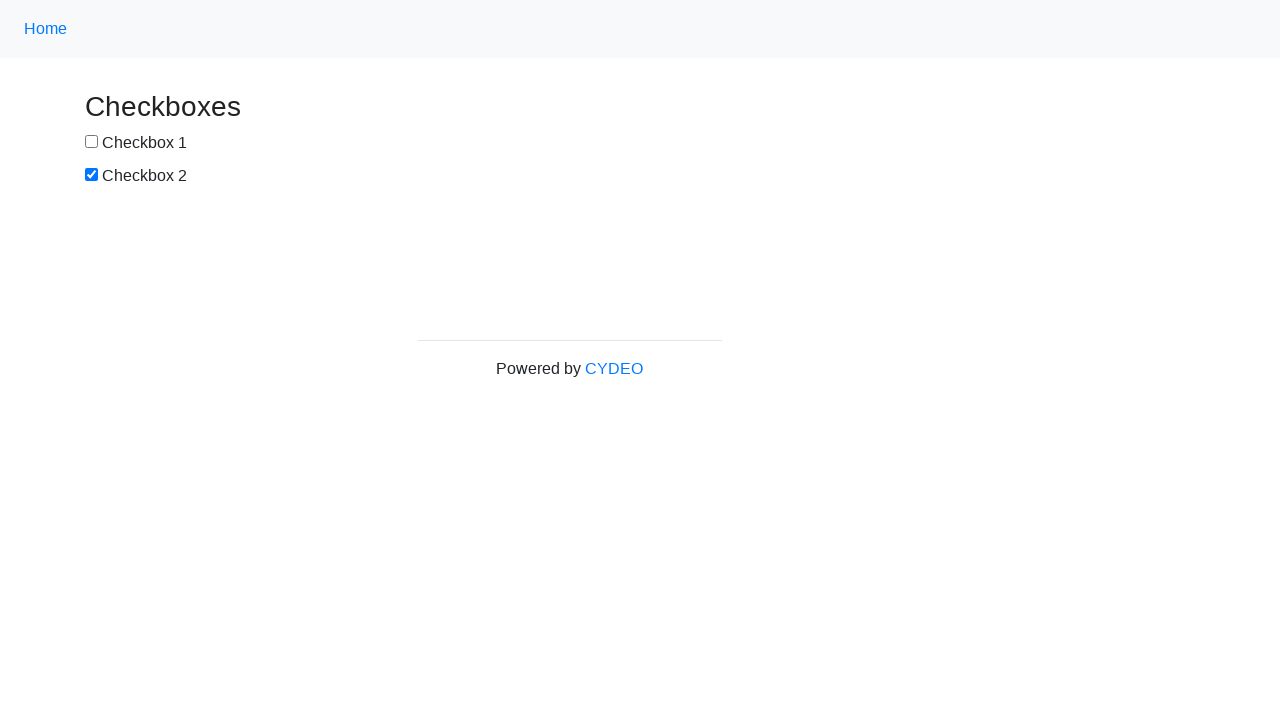

Verified checkbox #2 is selected by default
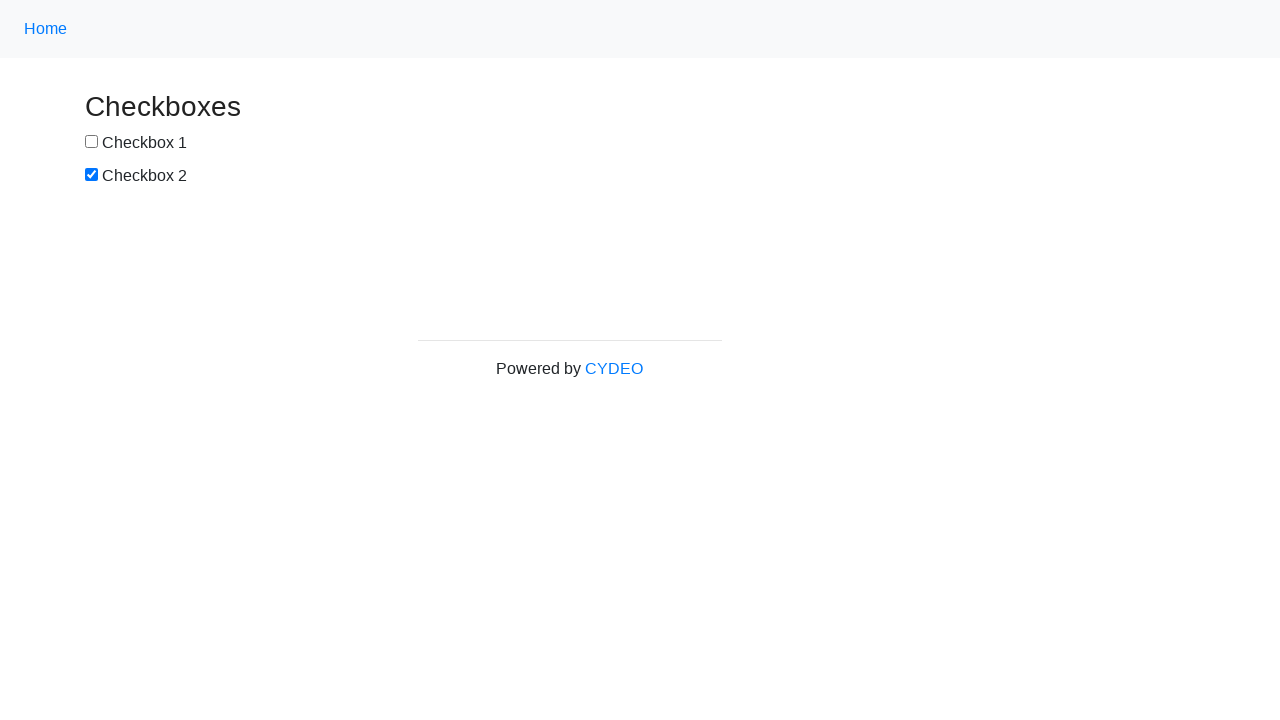

Clicked checkbox #1 to select it at (92, 142) on input[name='checkbox1']
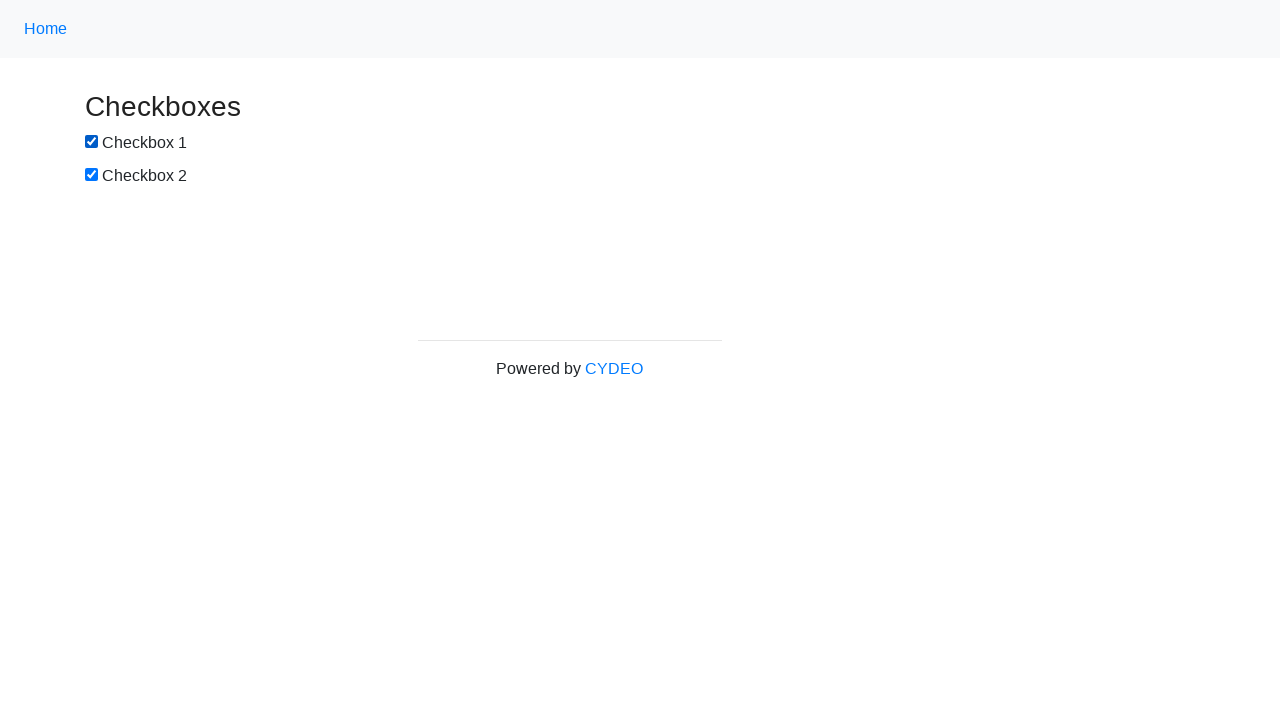

Clicked checkbox #2 to deselect it at (92, 175) on input[name='checkbox2']
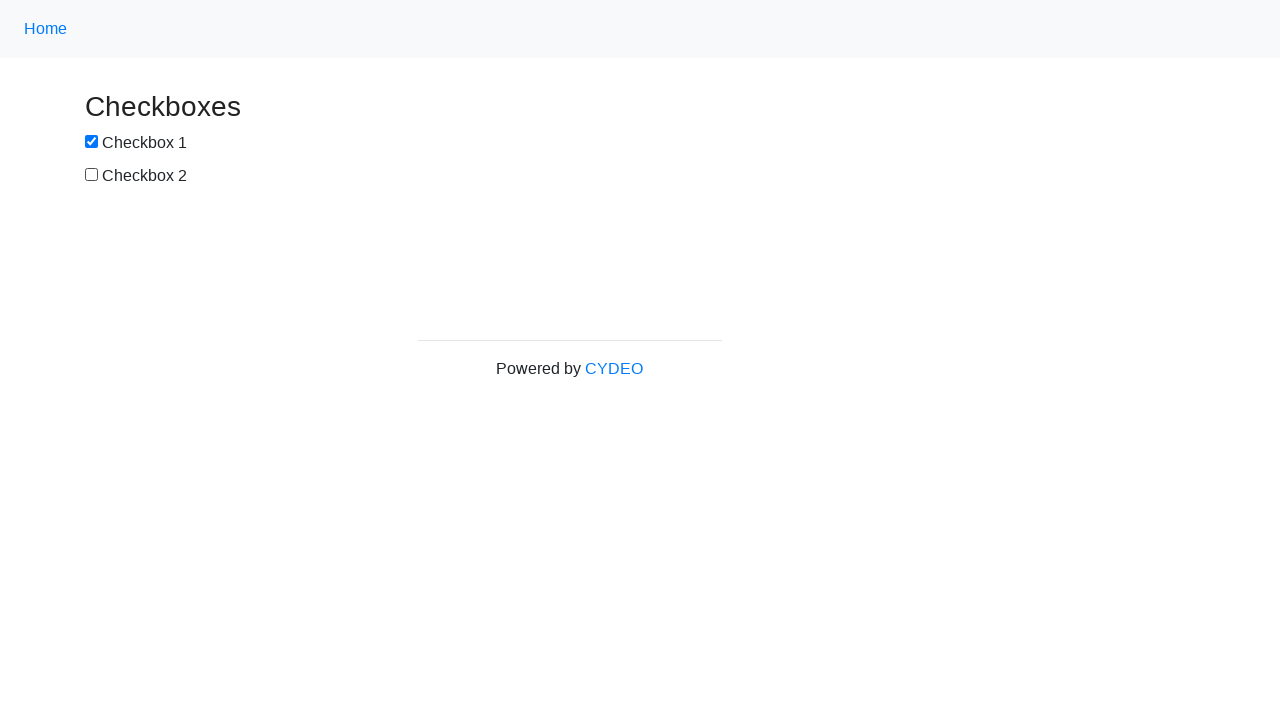

Verified checkbox #1 is now selected
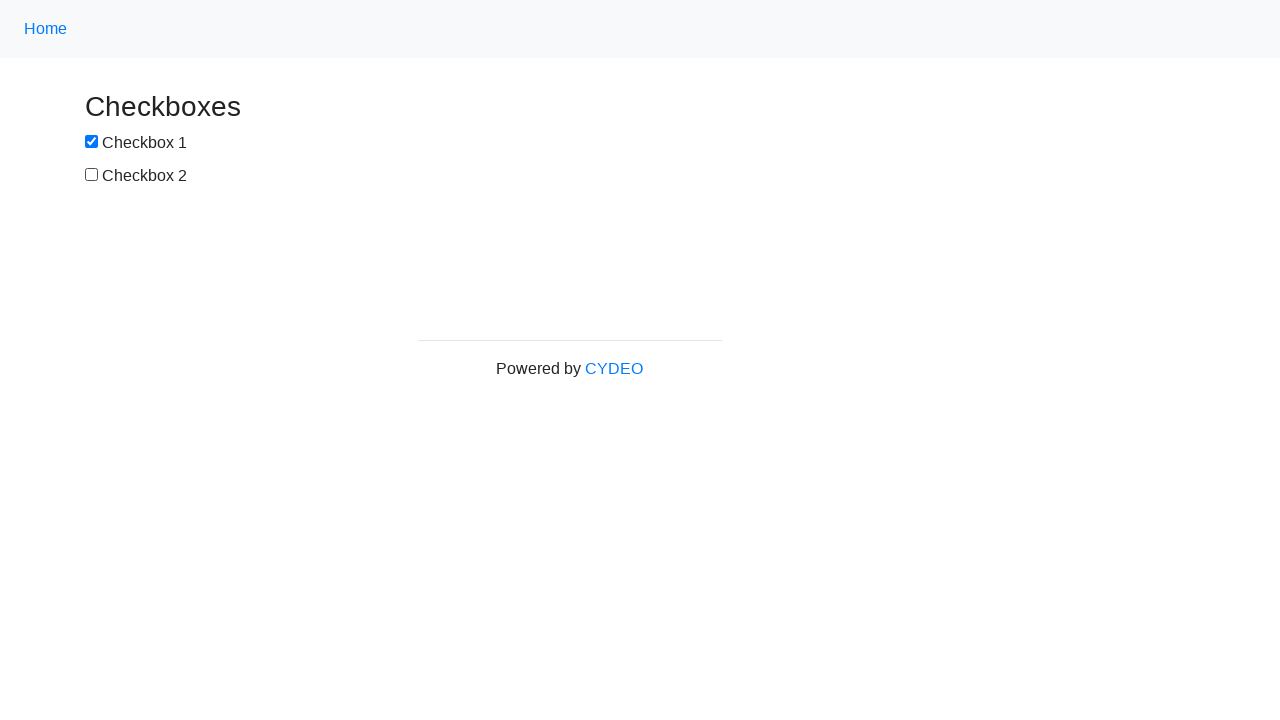

Verified checkbox #2 is now deselected
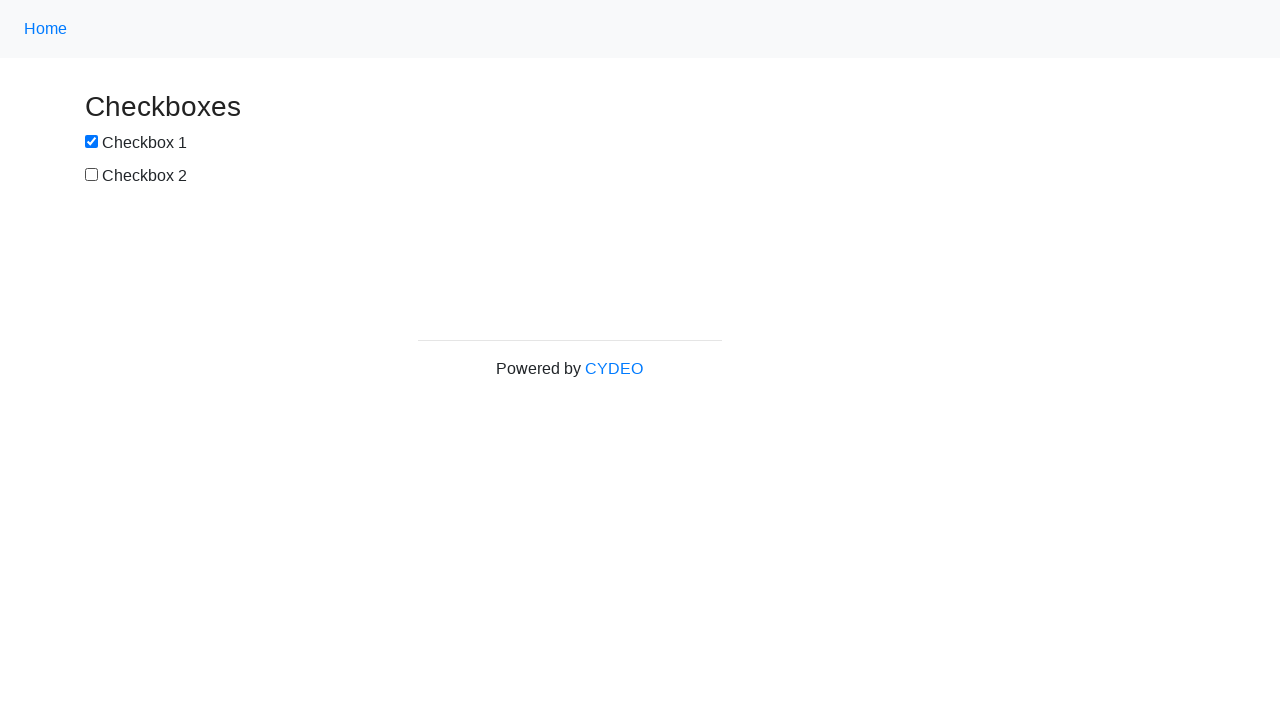

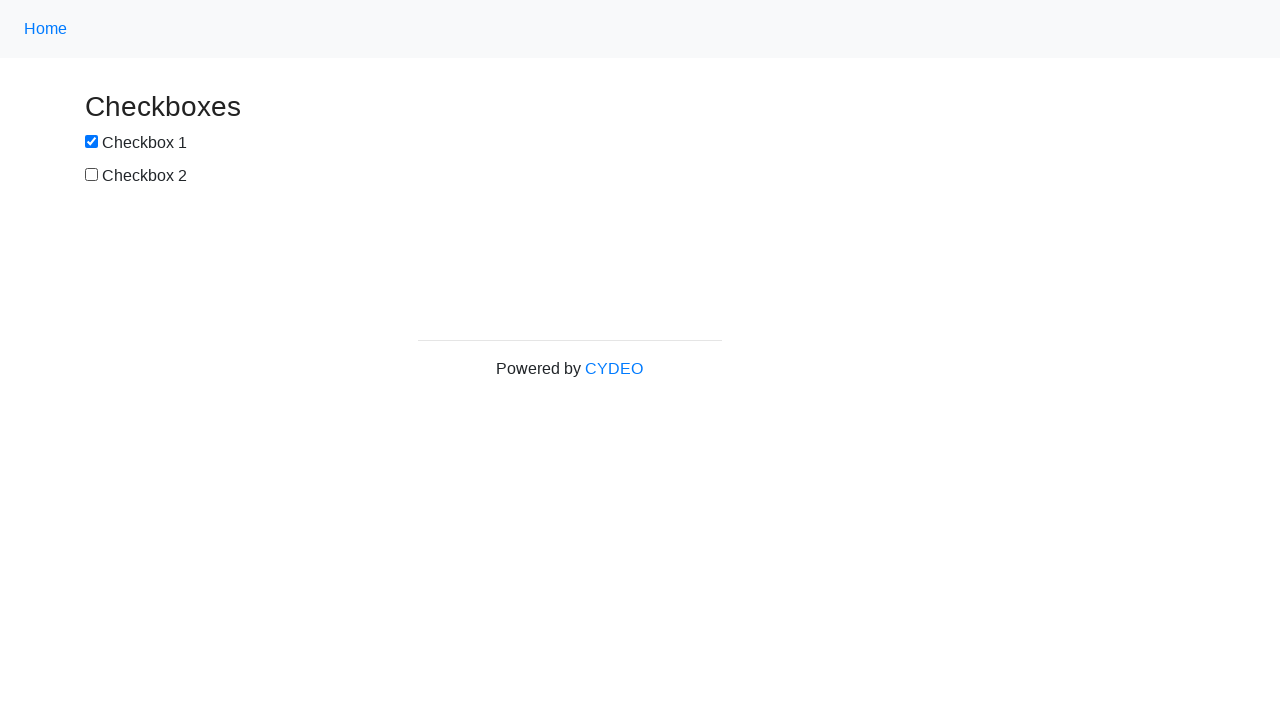